Navigates to the Selenium HQ website and waits for the page to load, verifying the site is accessible.

Starting URL: http://seleniumhq.org

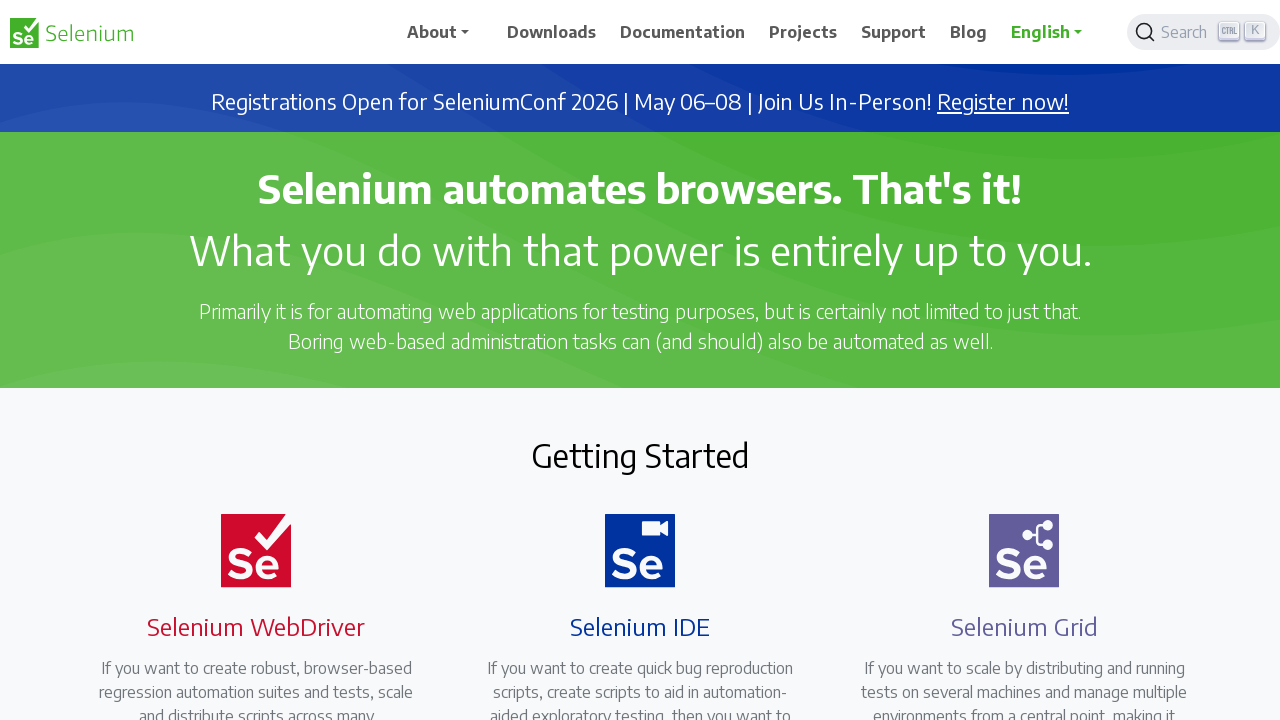

Navigated to Selenium HQ website at http://seleniumhq.org
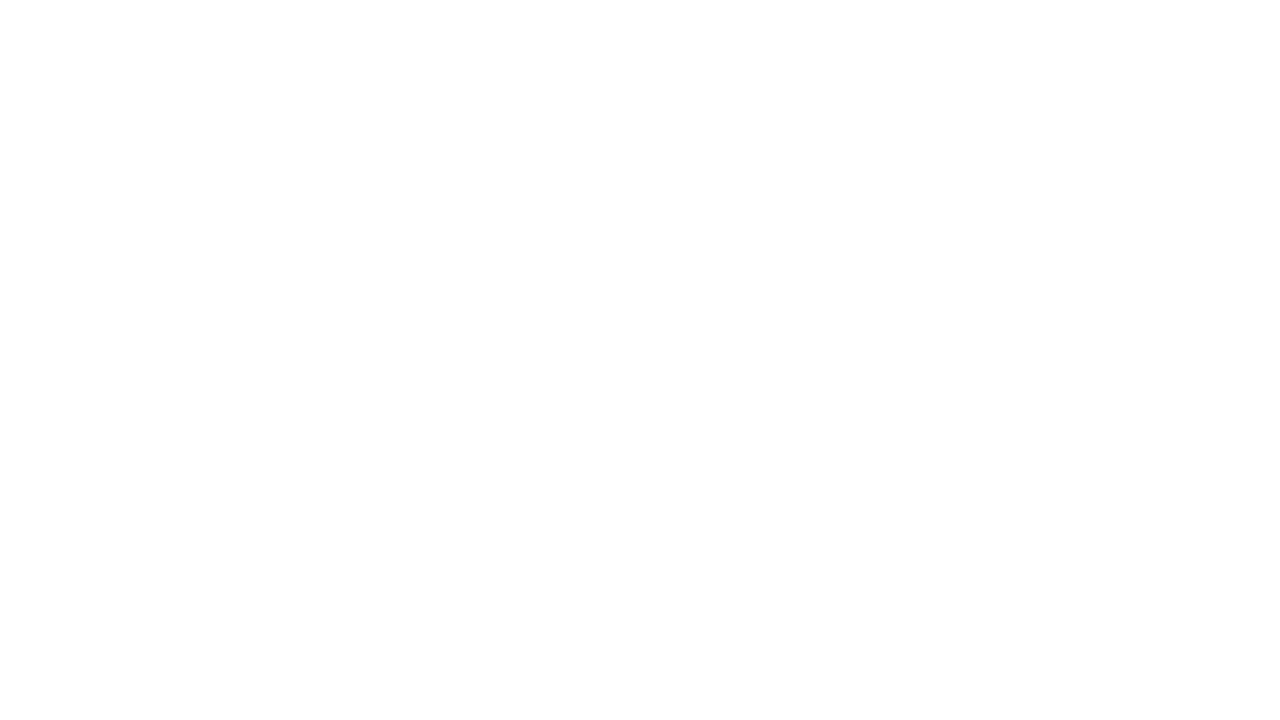

Page DOM content fully loaded
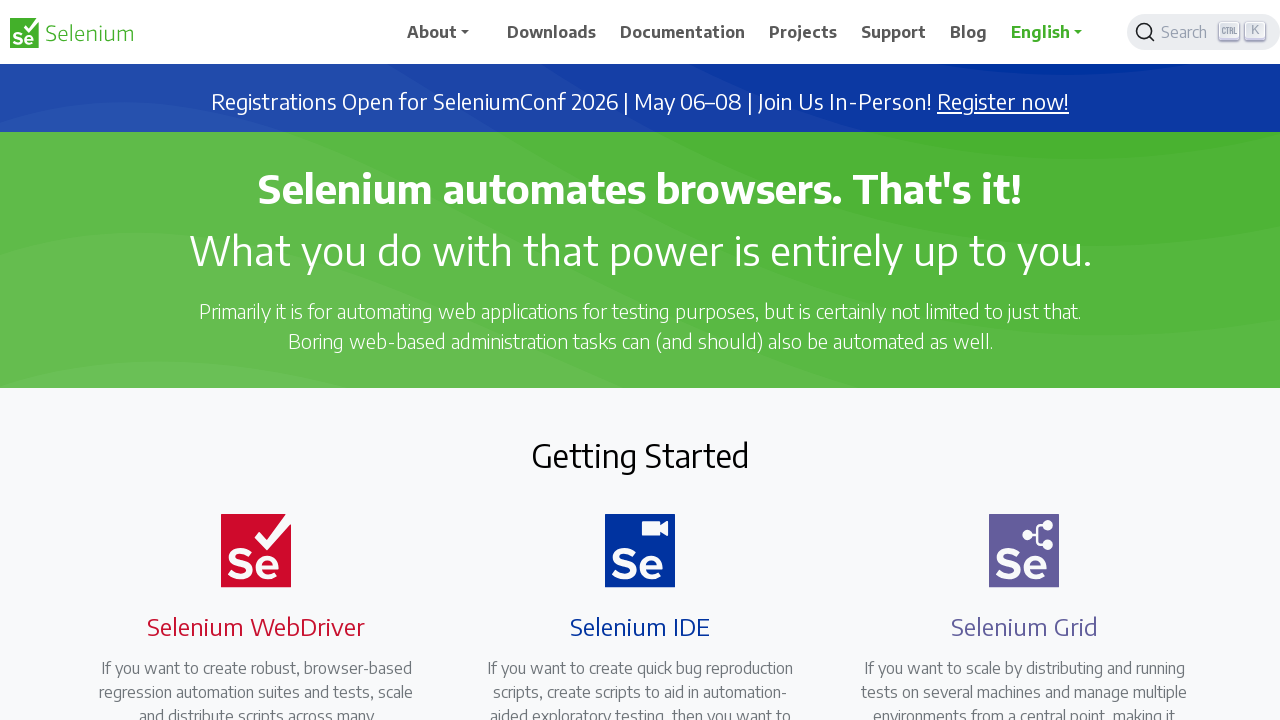

Body element is visible, confirming page accessibility
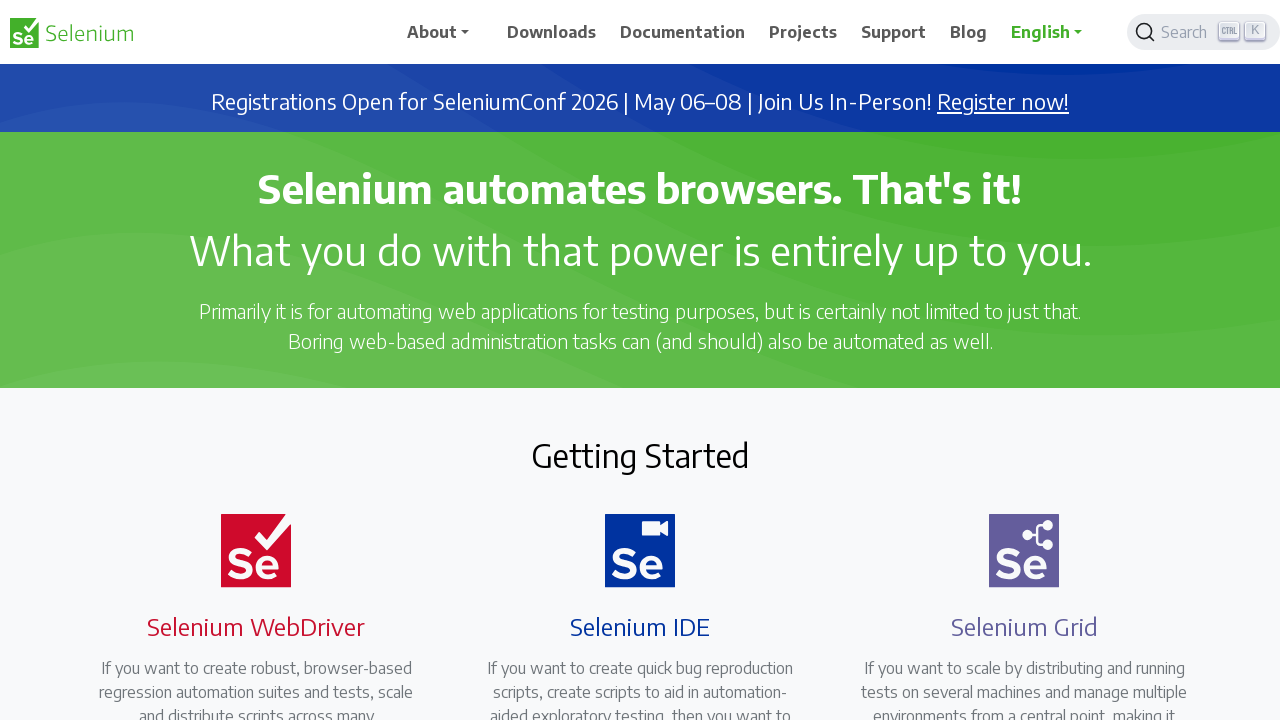

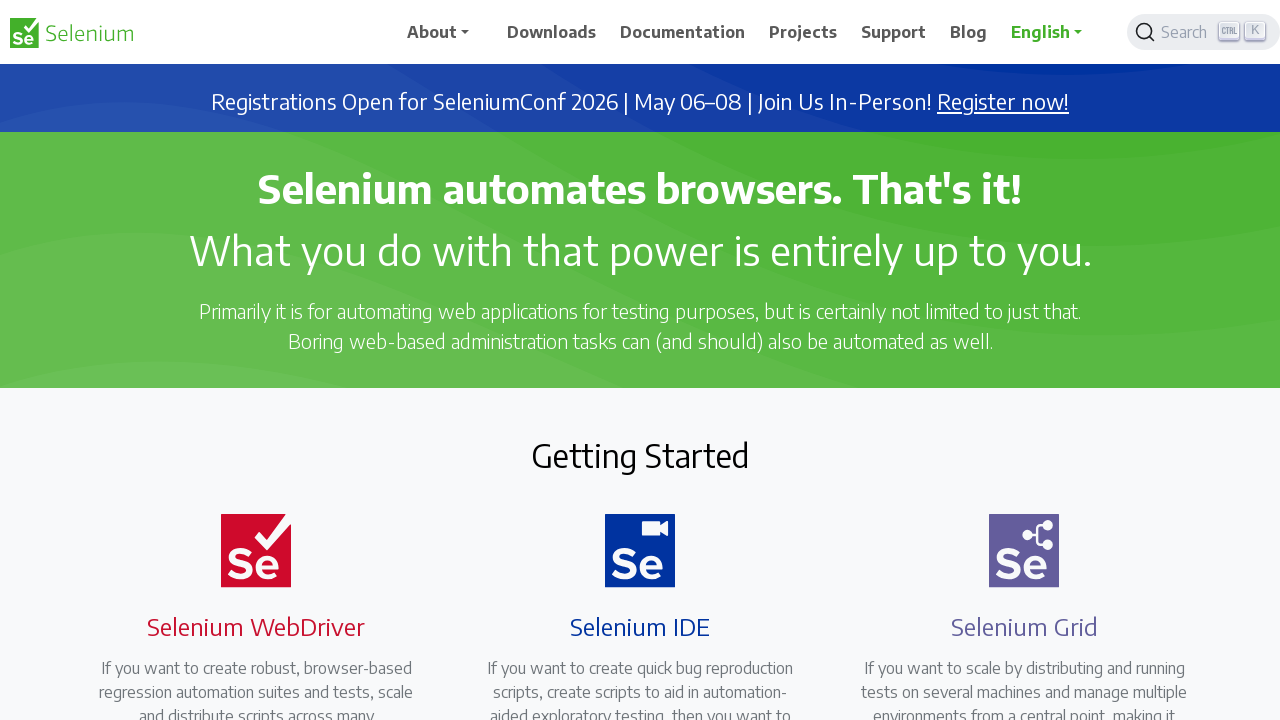